Navigates to the training-support.net homepage and clicks on the "About Us" link to navigate to the About Us page

Starting URL: https://training-support.net

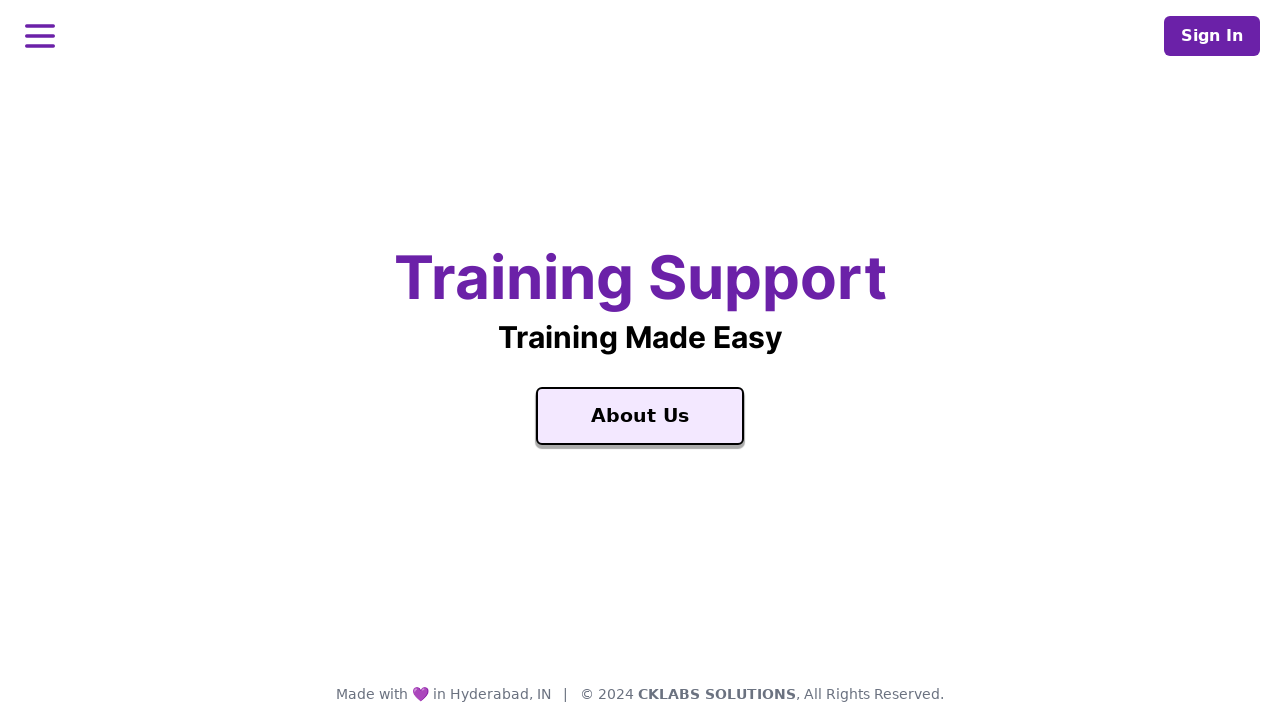

Navigated to https://training-support.net homepage
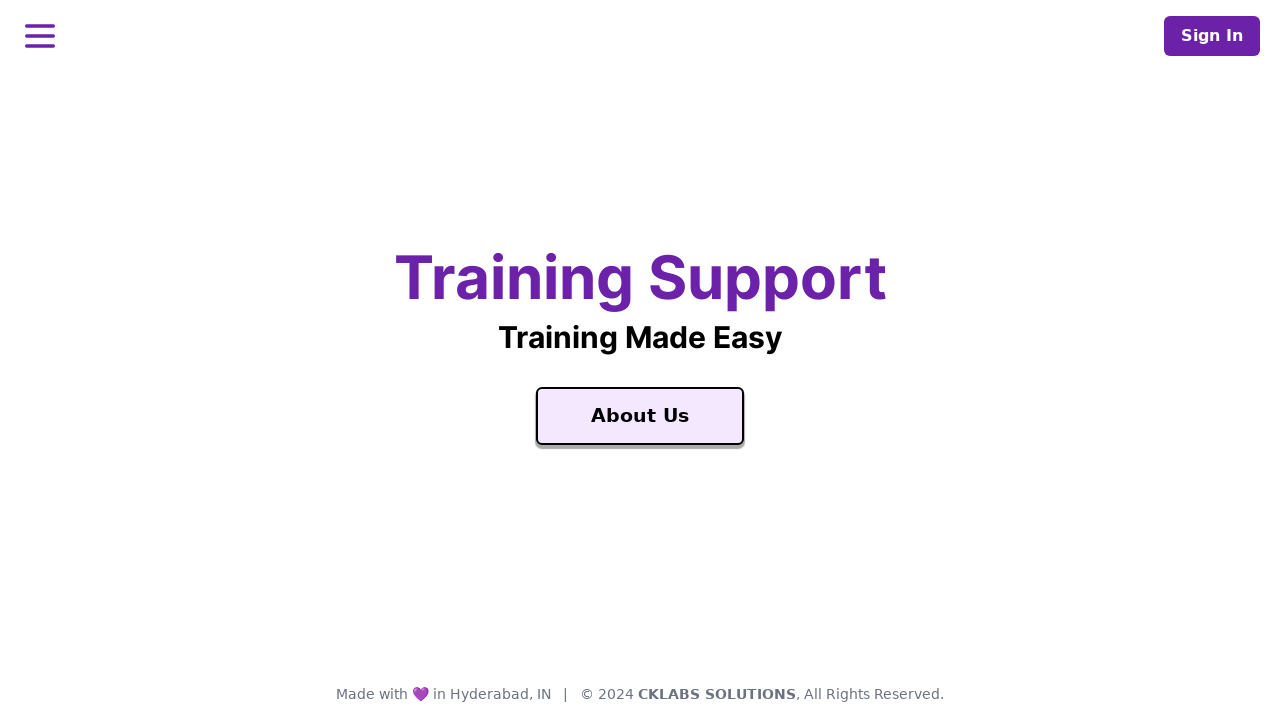

Clicked on the 'About Us' link at (640, 416) on text=About Us
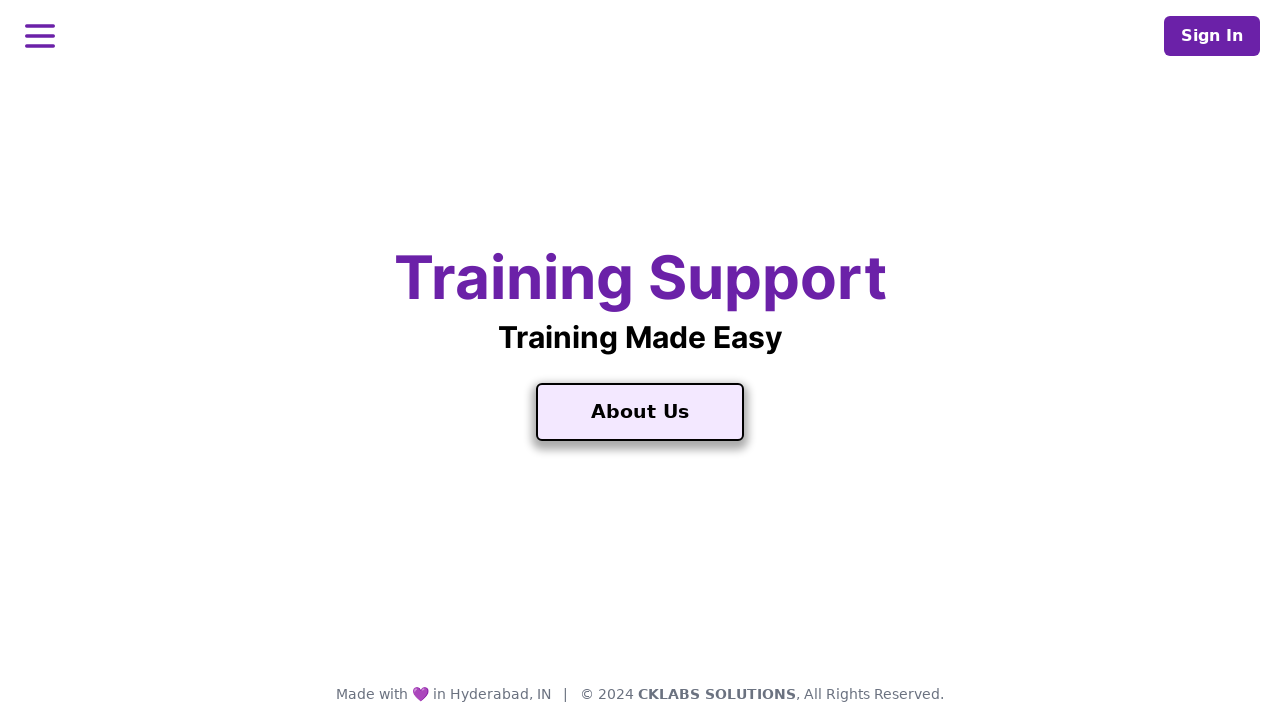

About Us page loaded and DOM content rendered
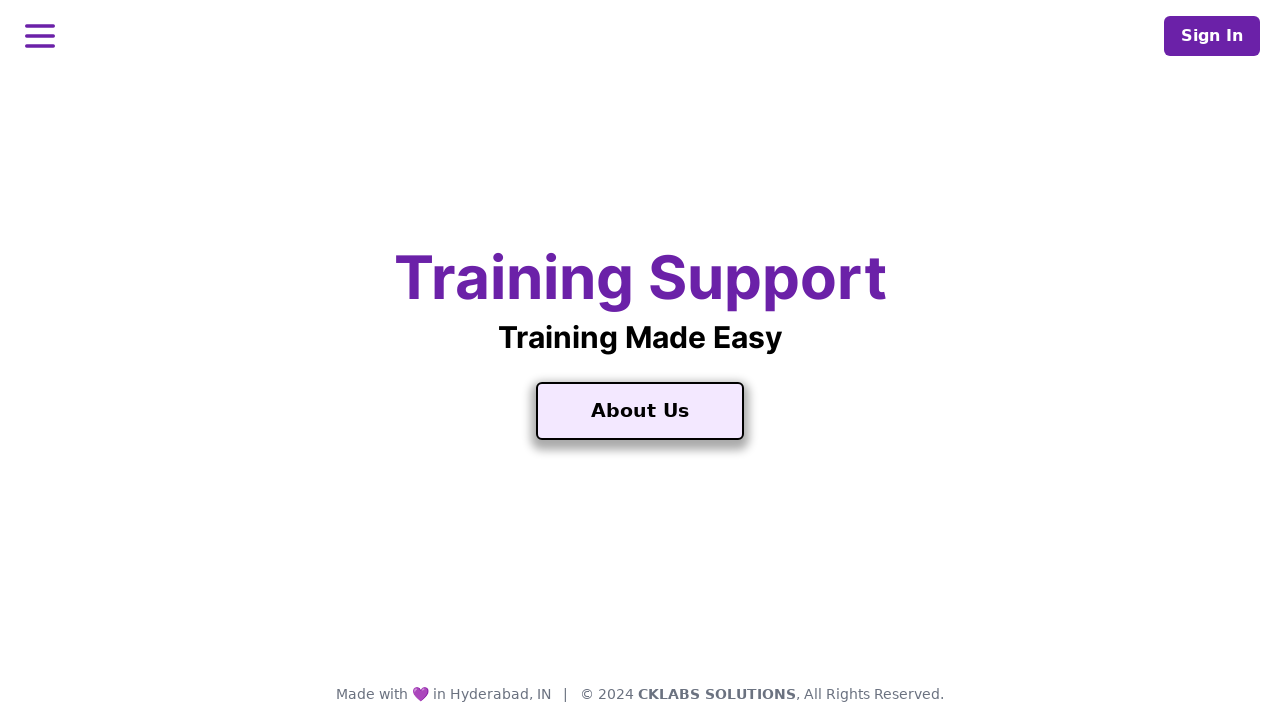

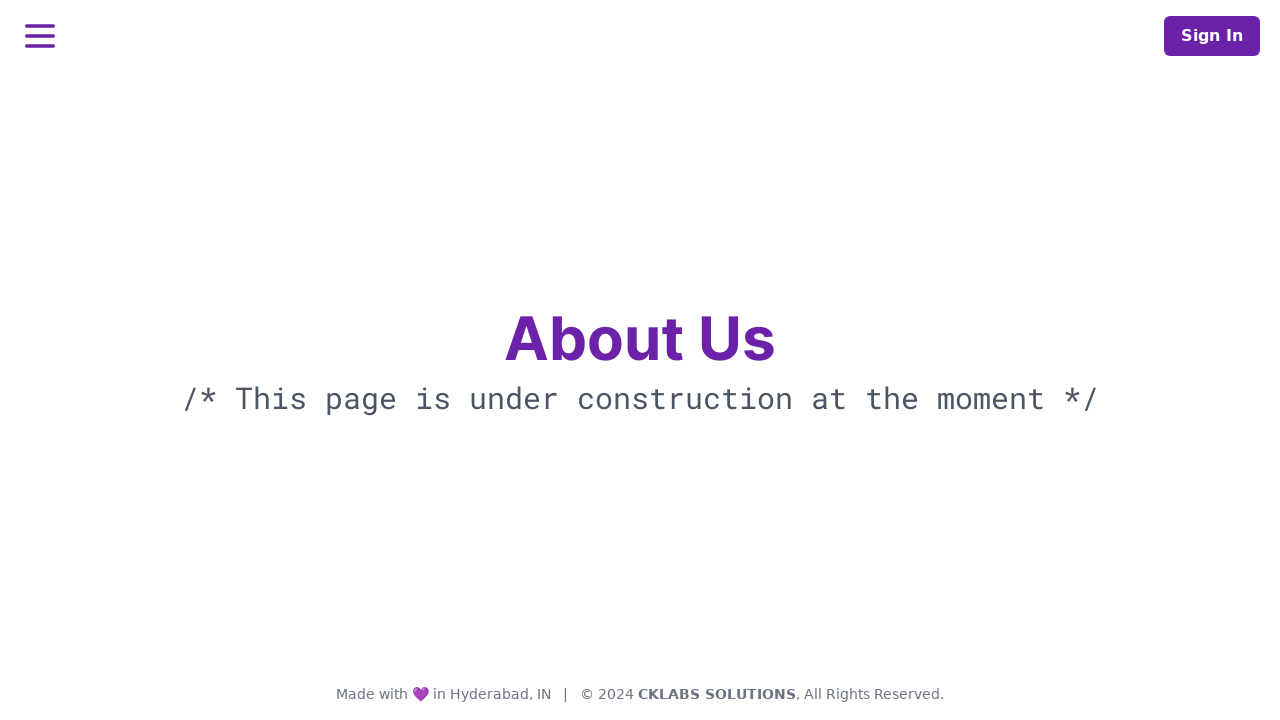